Tests hover functionality by moving the mouse over the tutorials navigation button on W3Schools website

Starting URL: https://www.w3schools.com/

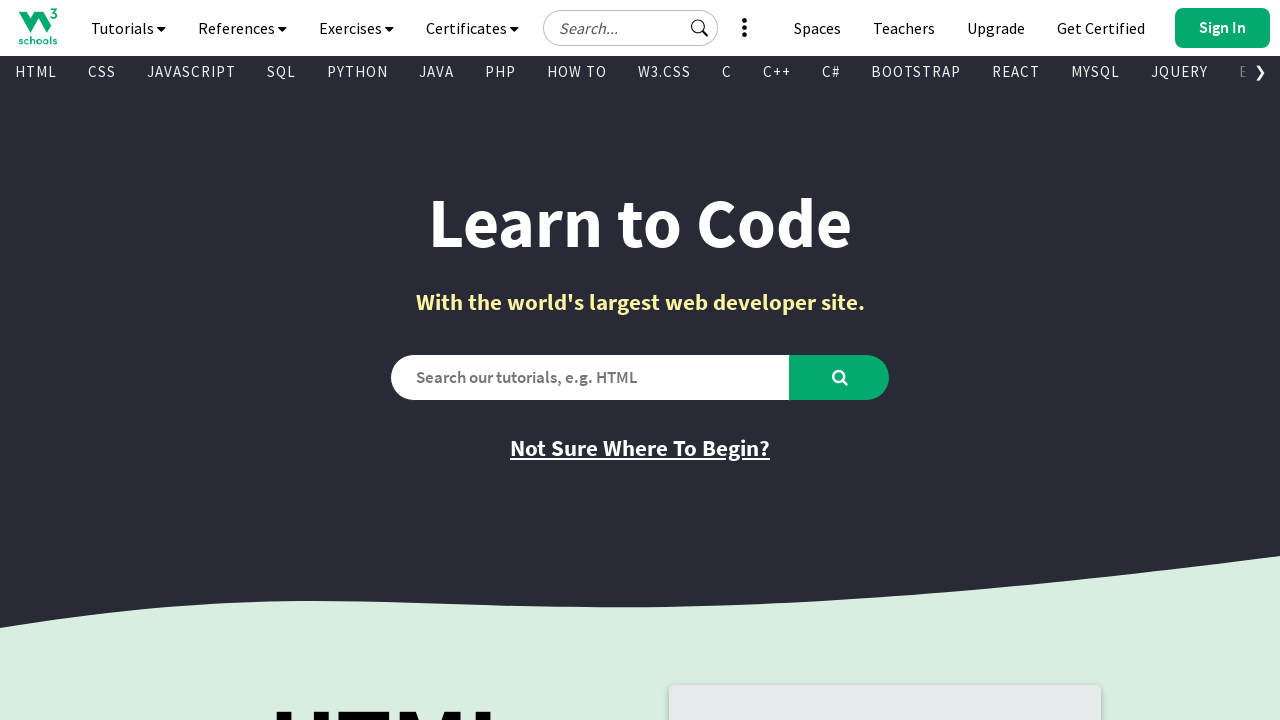

Moved mouse over the tutorials navigation button at (128, 28) on #navbtn_tutorials
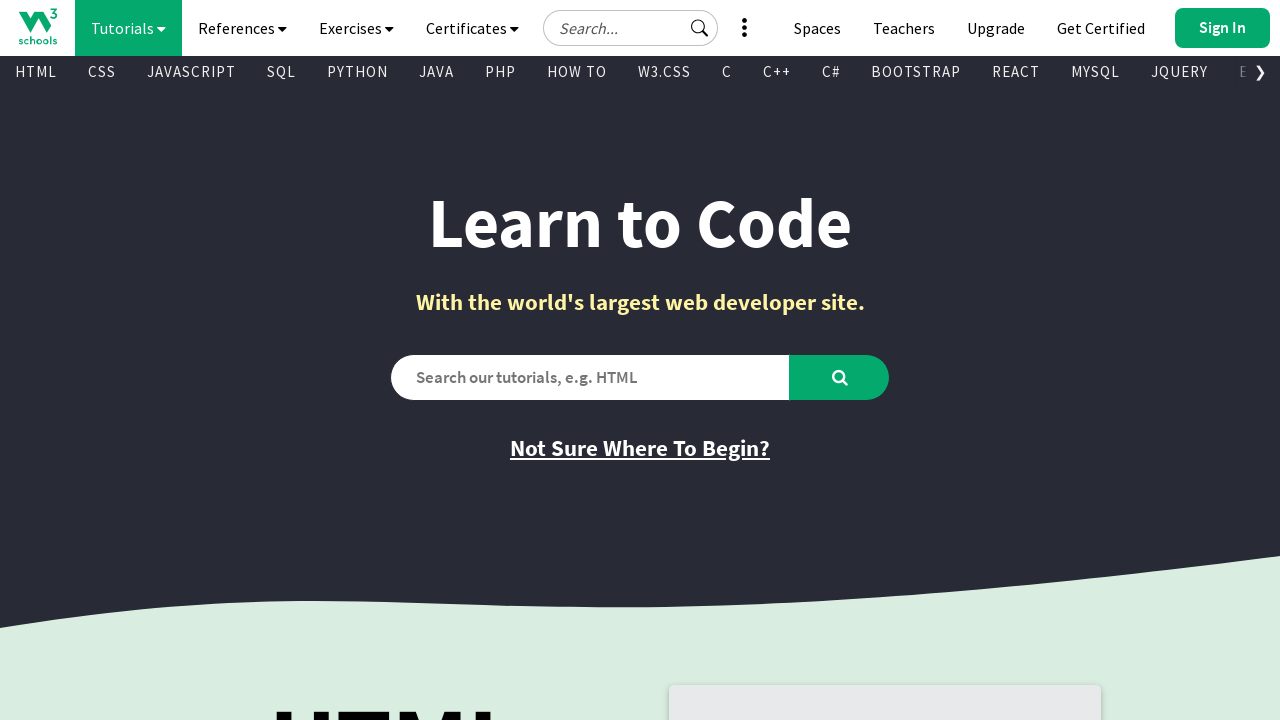

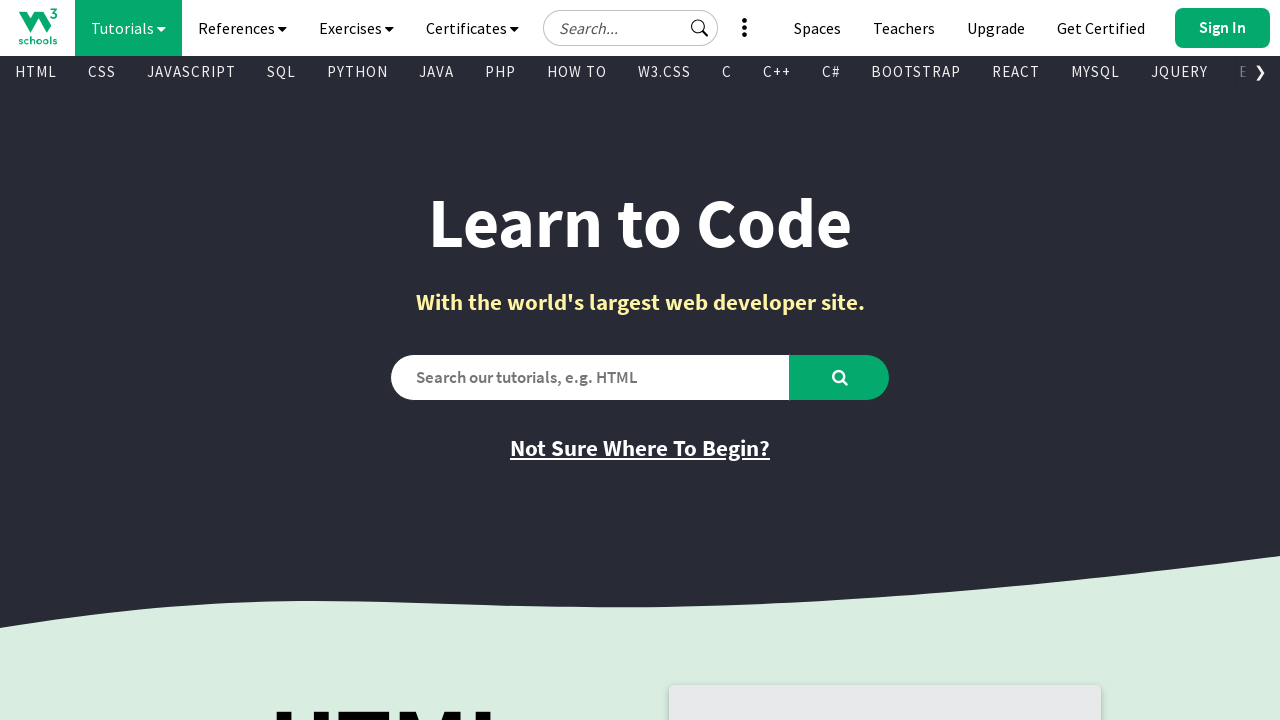